Tests completing a web form by filling all fields including name, job title, radio button, checkbox, dropdown, and submitting

Starting URL: https://formy-project.herokuapp.com/

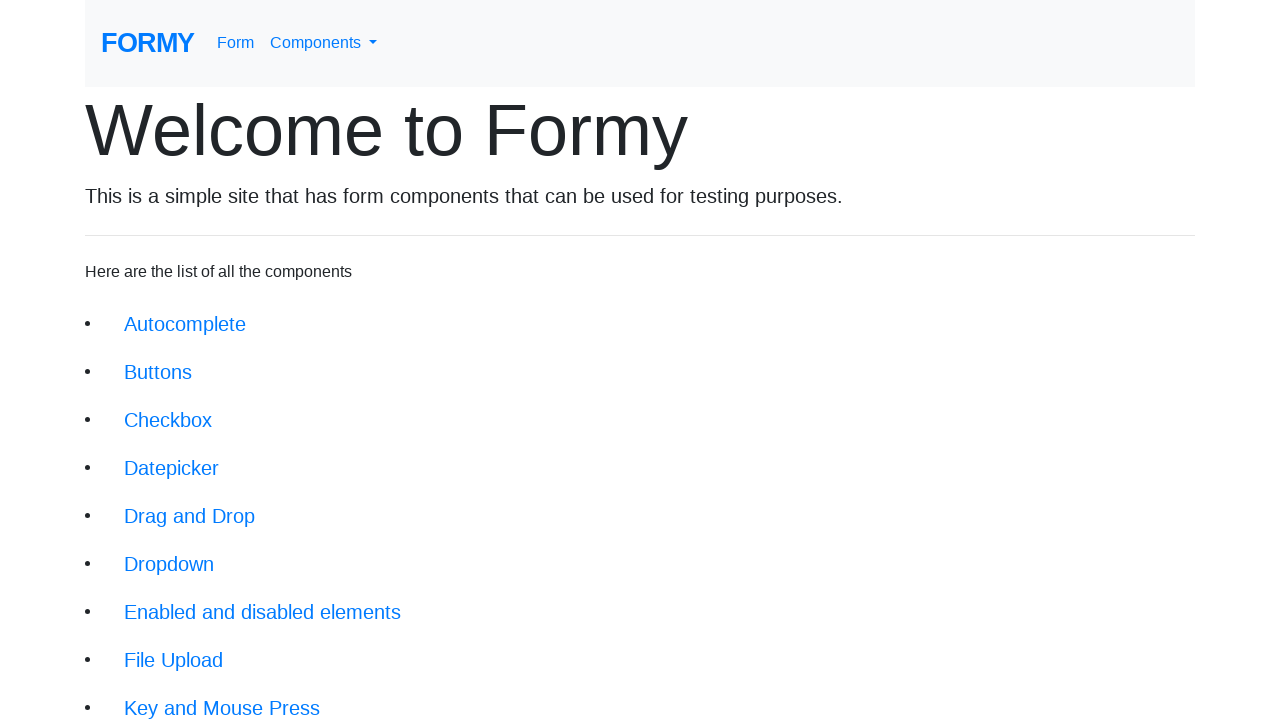

Navigated to form page at (216, 696) on xpath=//div/li/a[@href='/form']
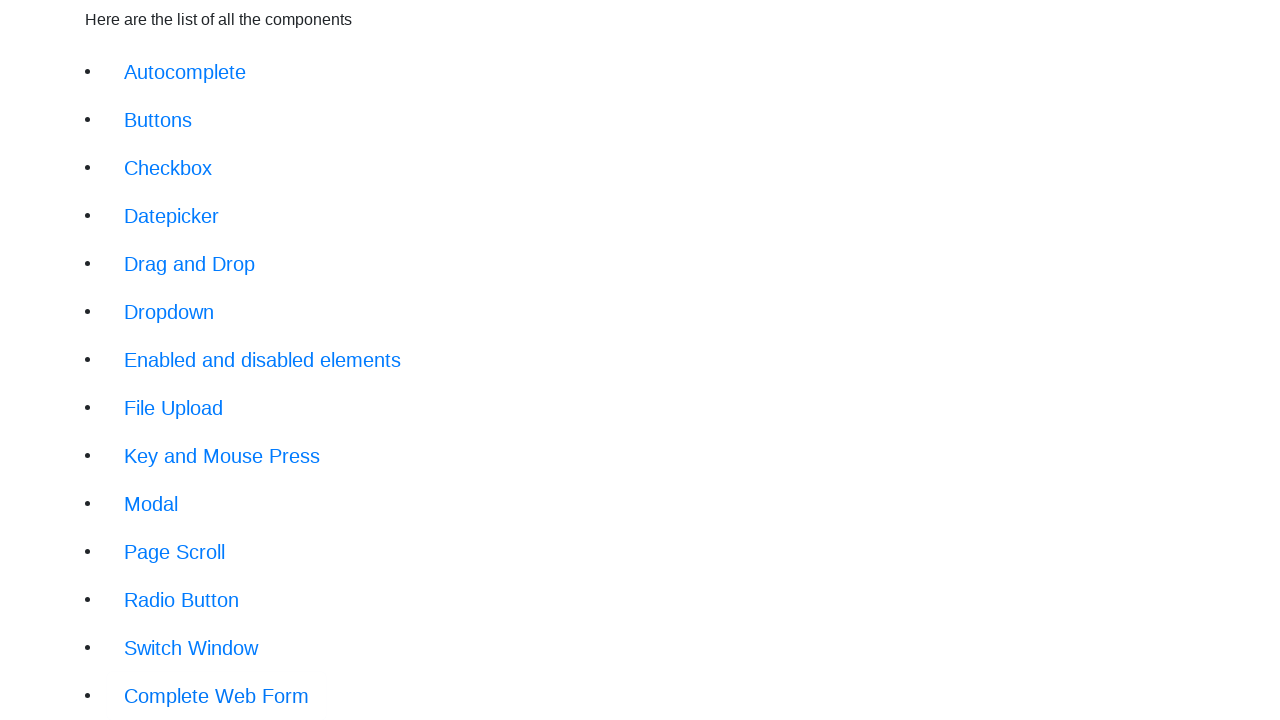

Filled first name field with 'John' on #first-name
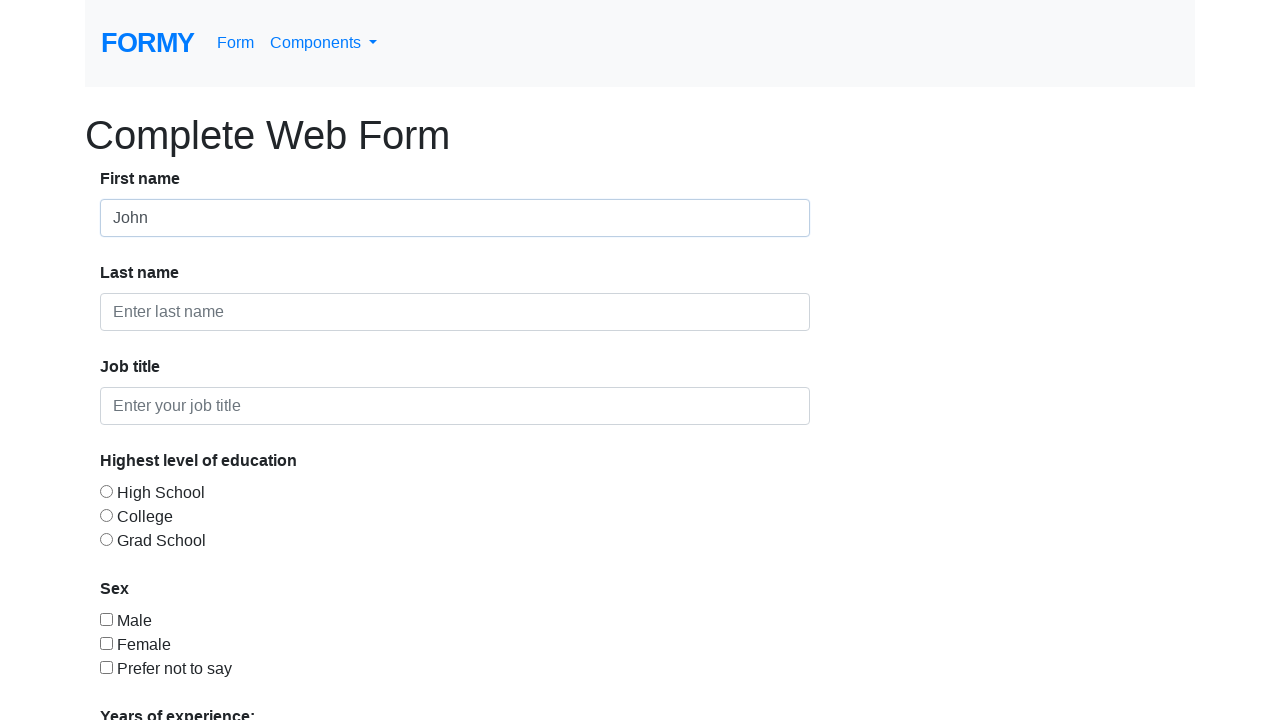

Filled last name field with 'Doe' on #last-name
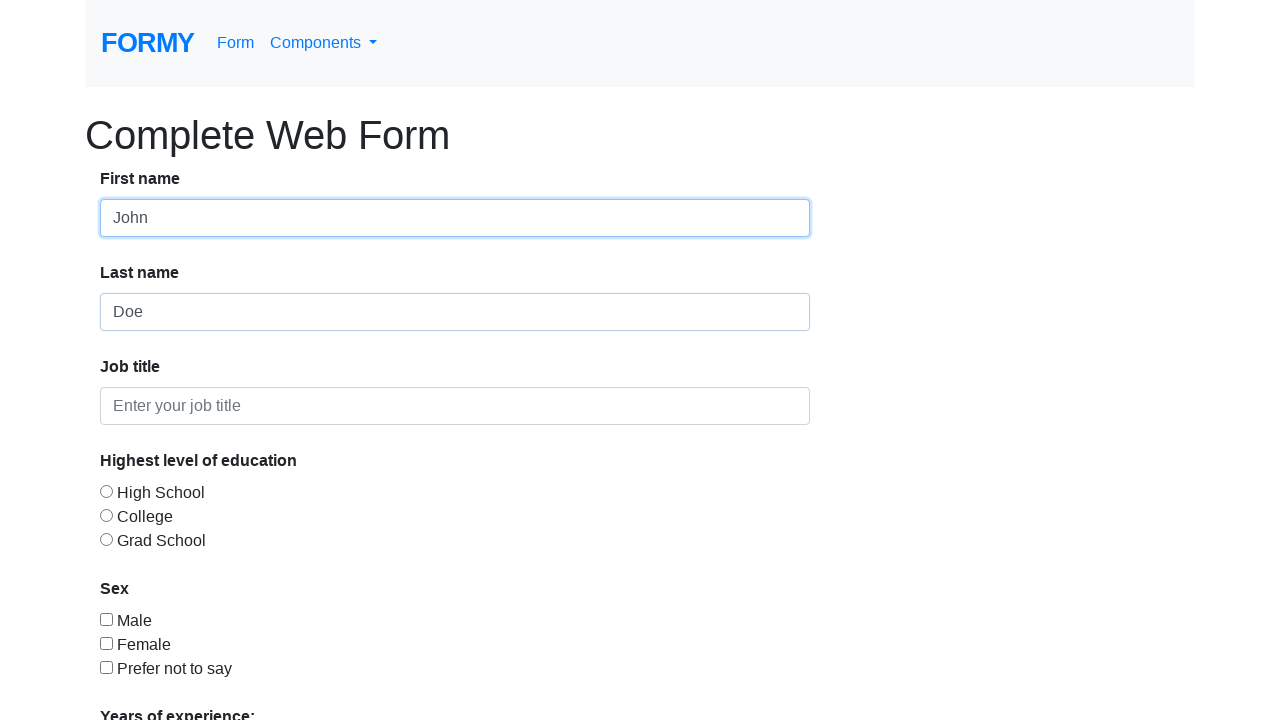

Filled job title field with 'Unemployed' on #job-title
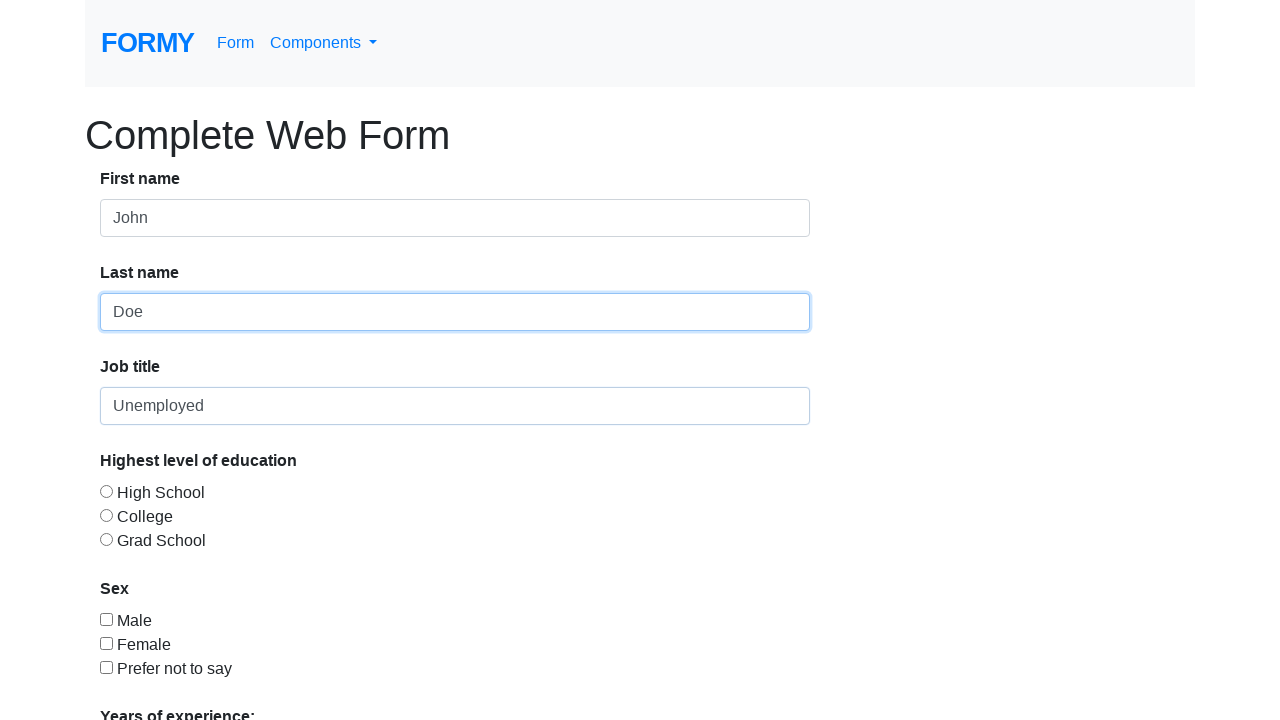

Selected radio button option 3 at (106, 539) on #radio-button-3
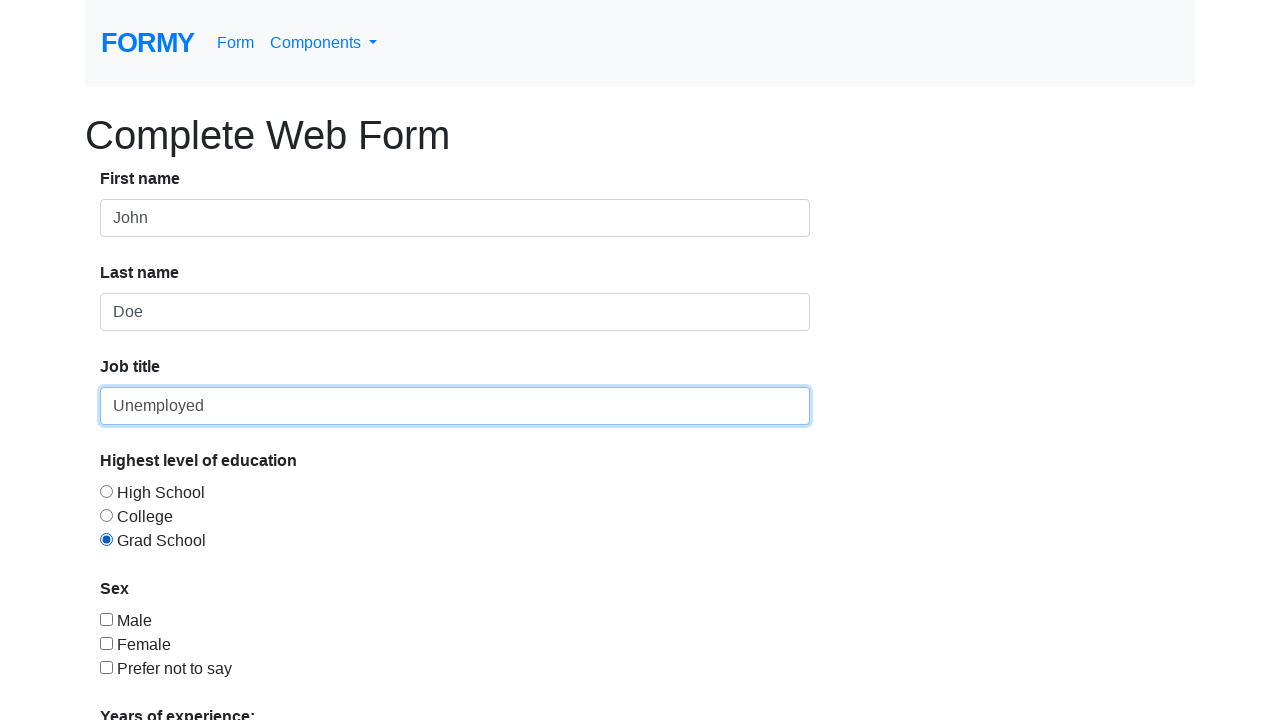

Checked checkbox option 3 at (106, 667) on #checkbox-3
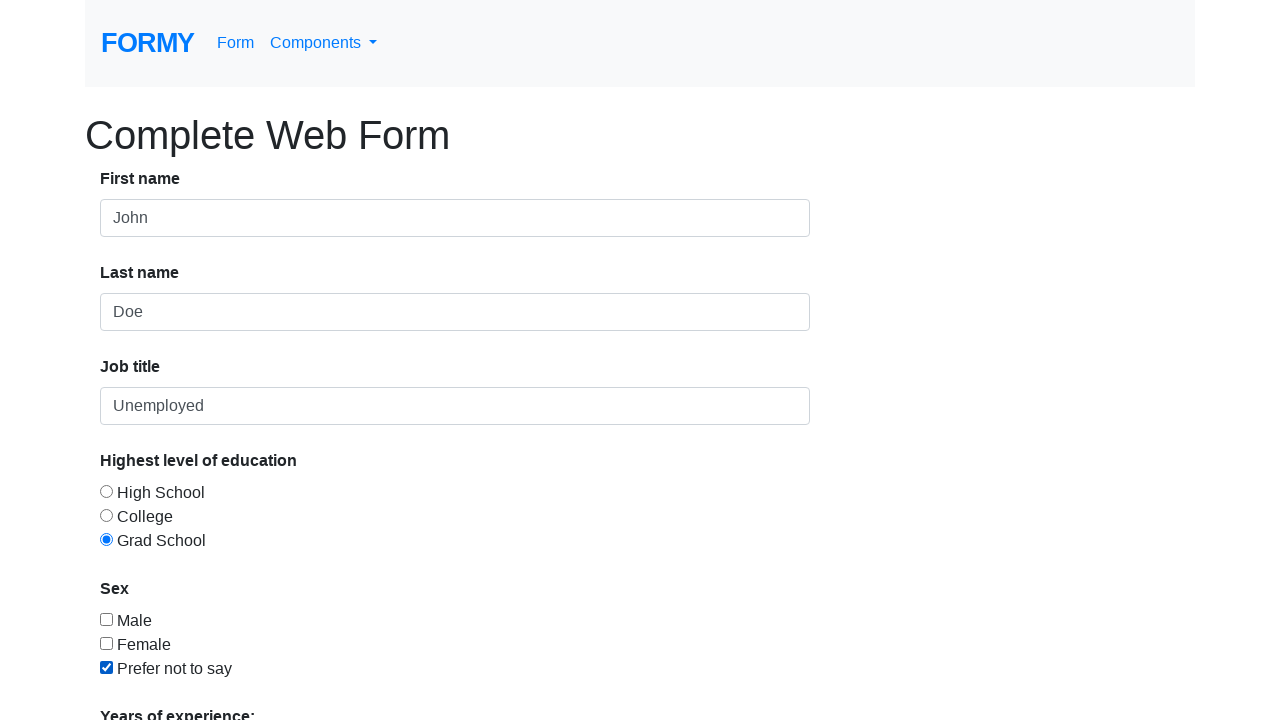

Selected option '1' from dropdown menu on #select-menu
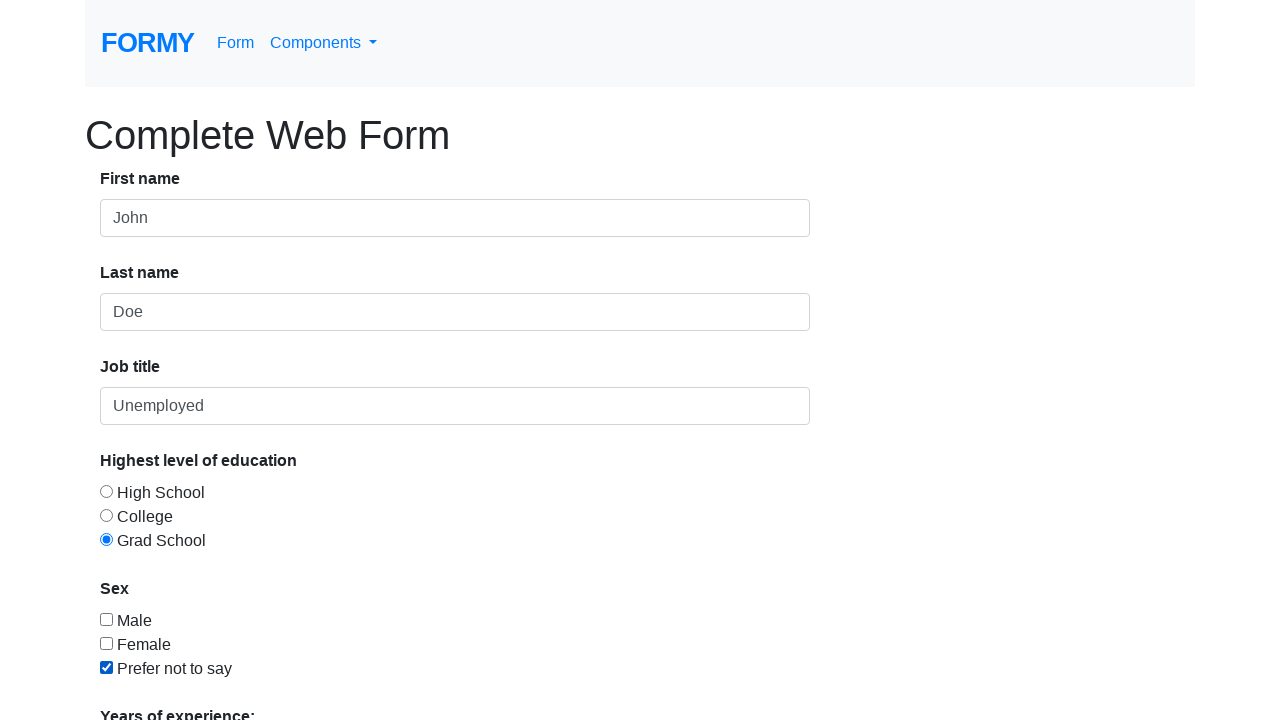

Submitted form at (148, 680) on xpath=//div/a[@href='/thanks']
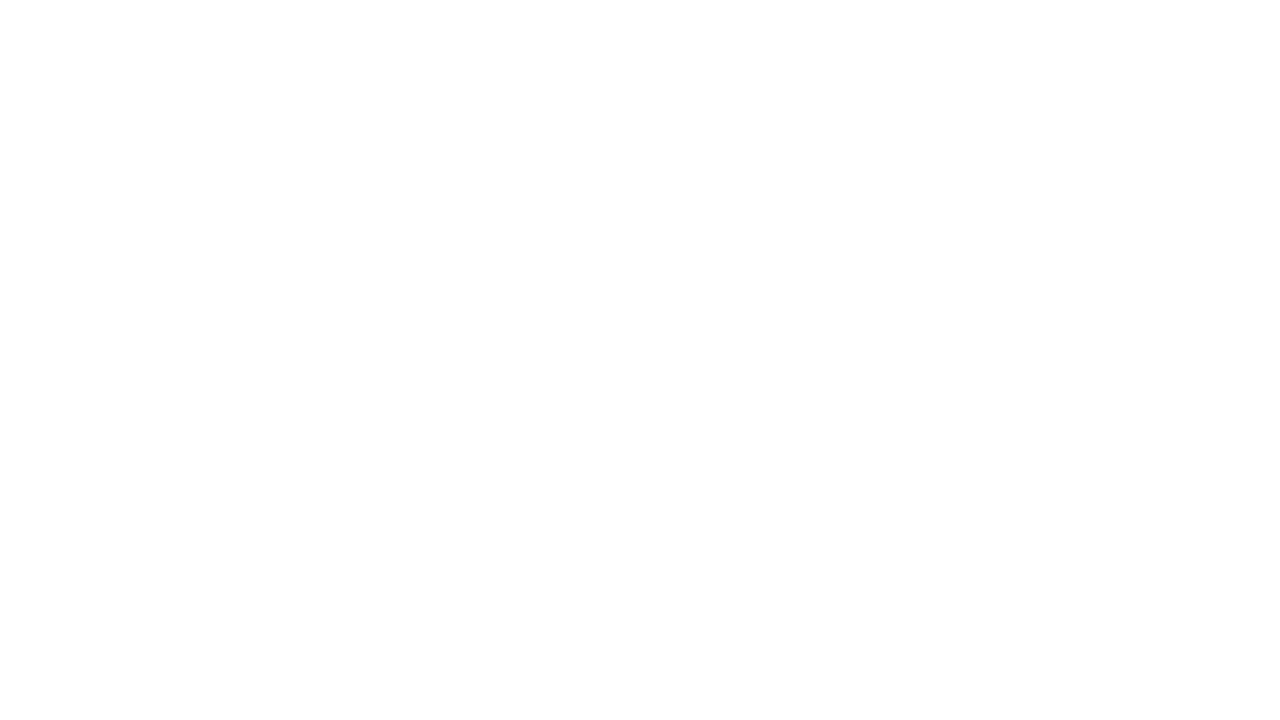

Success message appeared, form submission confirmed
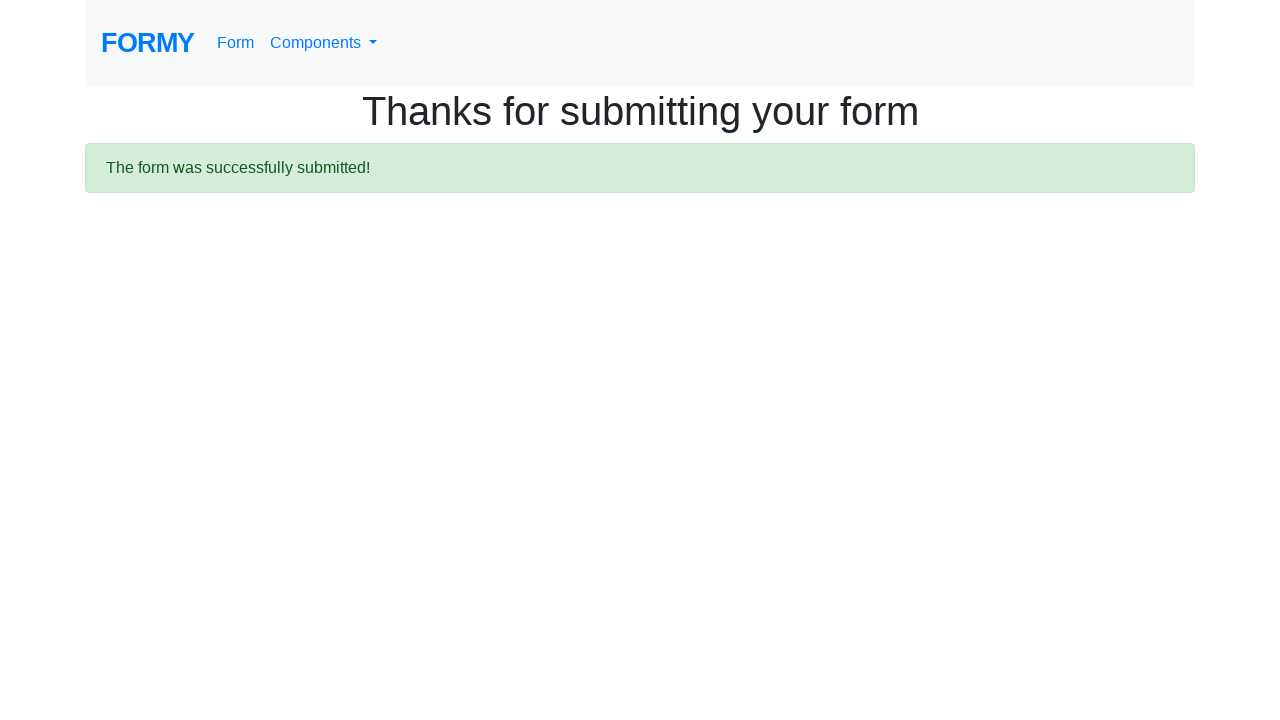

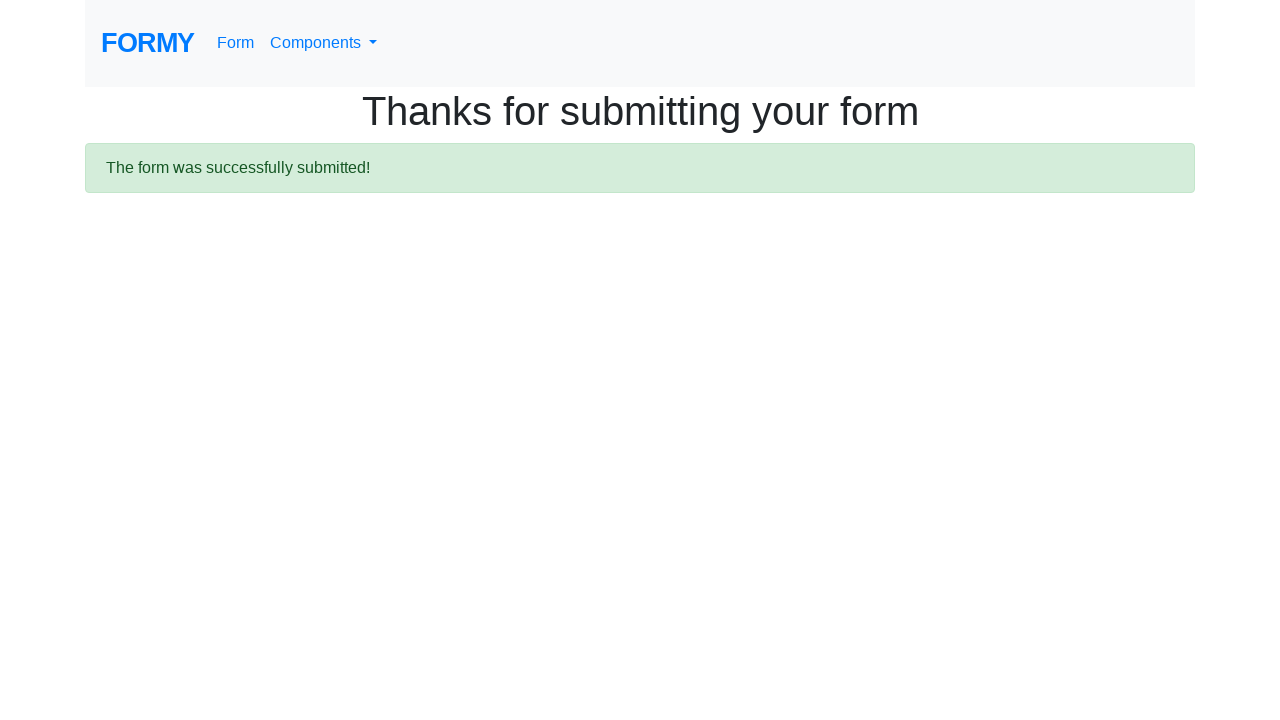